Tests if the Get Started button is enabled on the WebdriverIO homepage

Starting URL: https://webdriver.io/

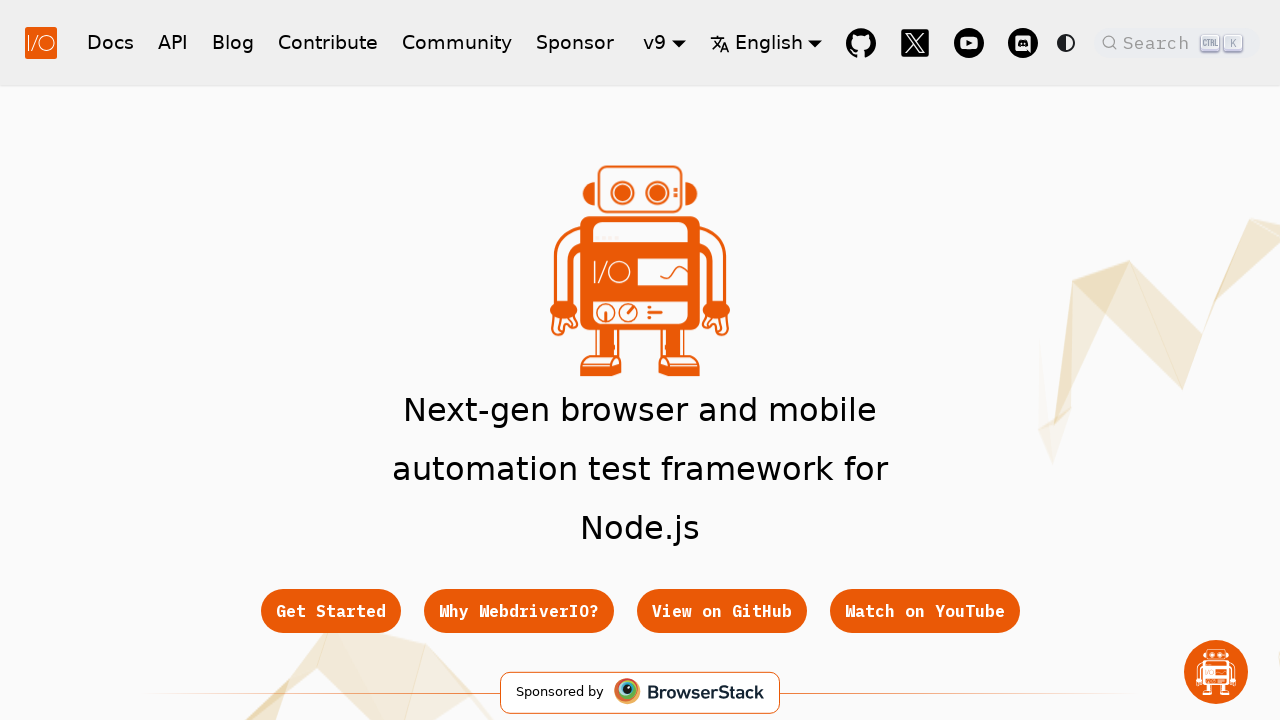

Located the Get Started button on the WebdriverIO homepage
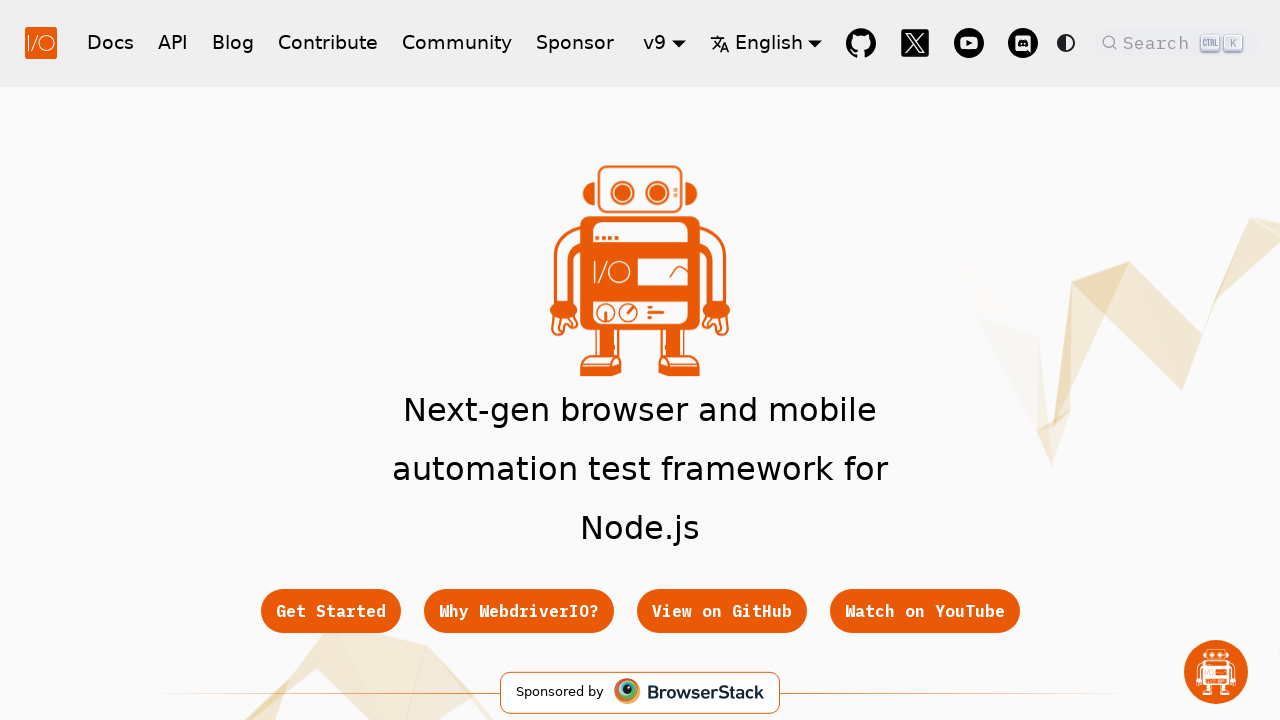

Waited for the Get Started button to become visible
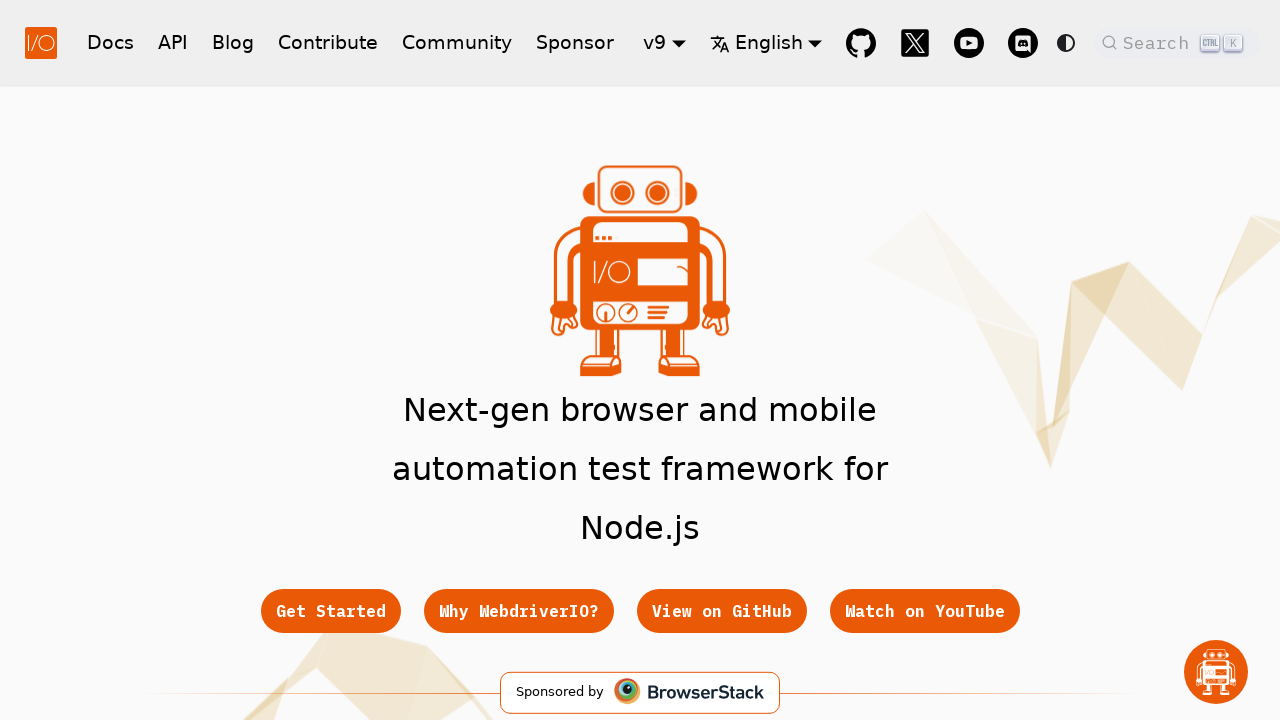

Checked if Get Started button is enabled: True
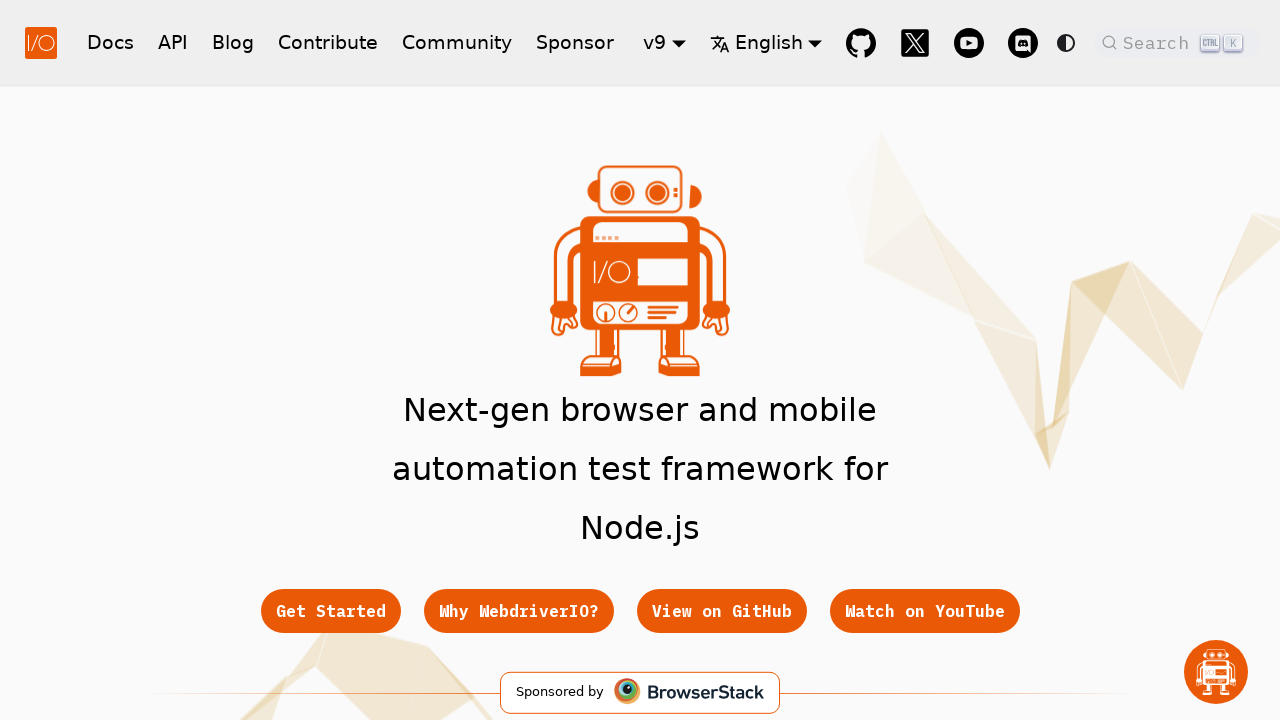

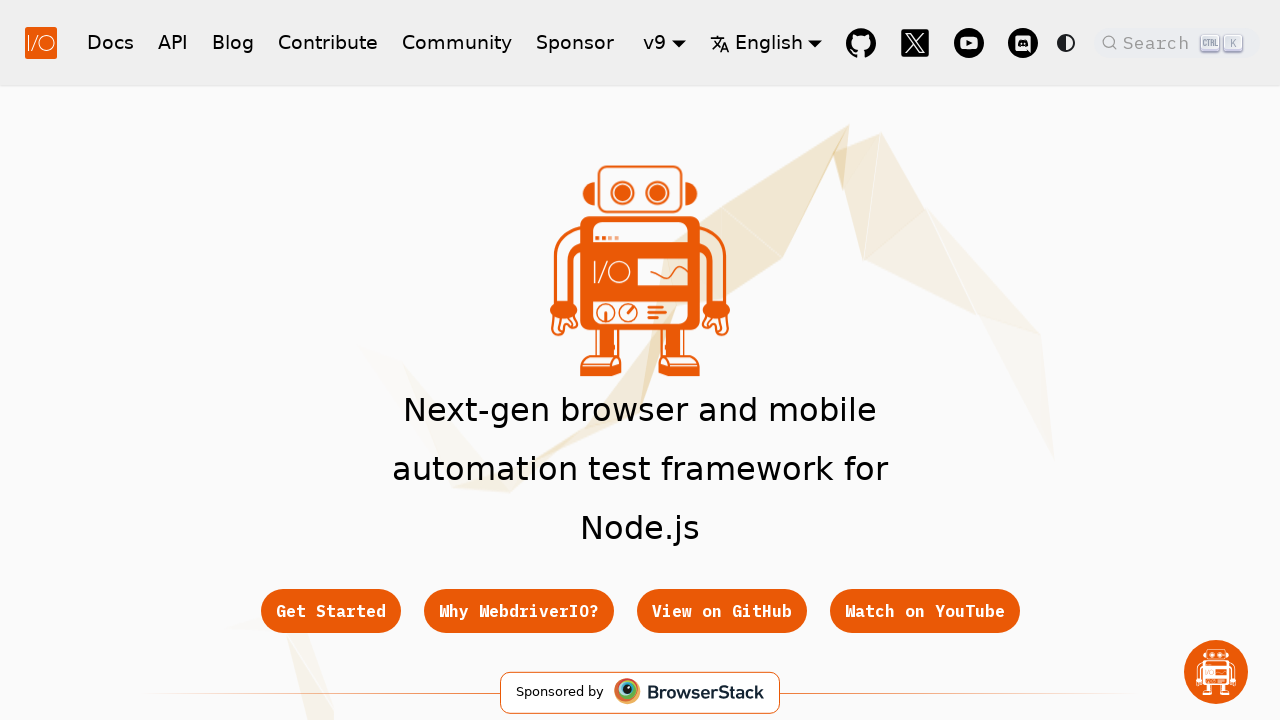